Navigates to the training support website homepage and clicks on the "About Us" link to verify navigation works

Starting URL: https://training-support.net

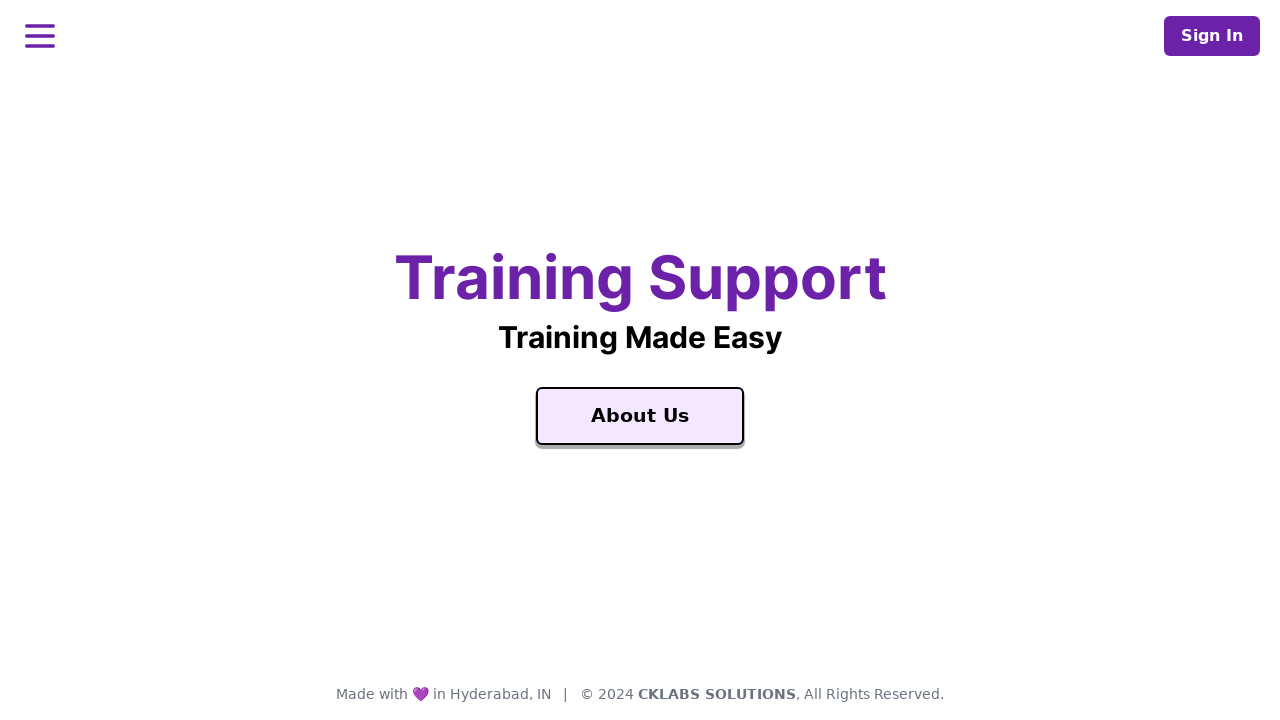

Navigated to training support website homepage
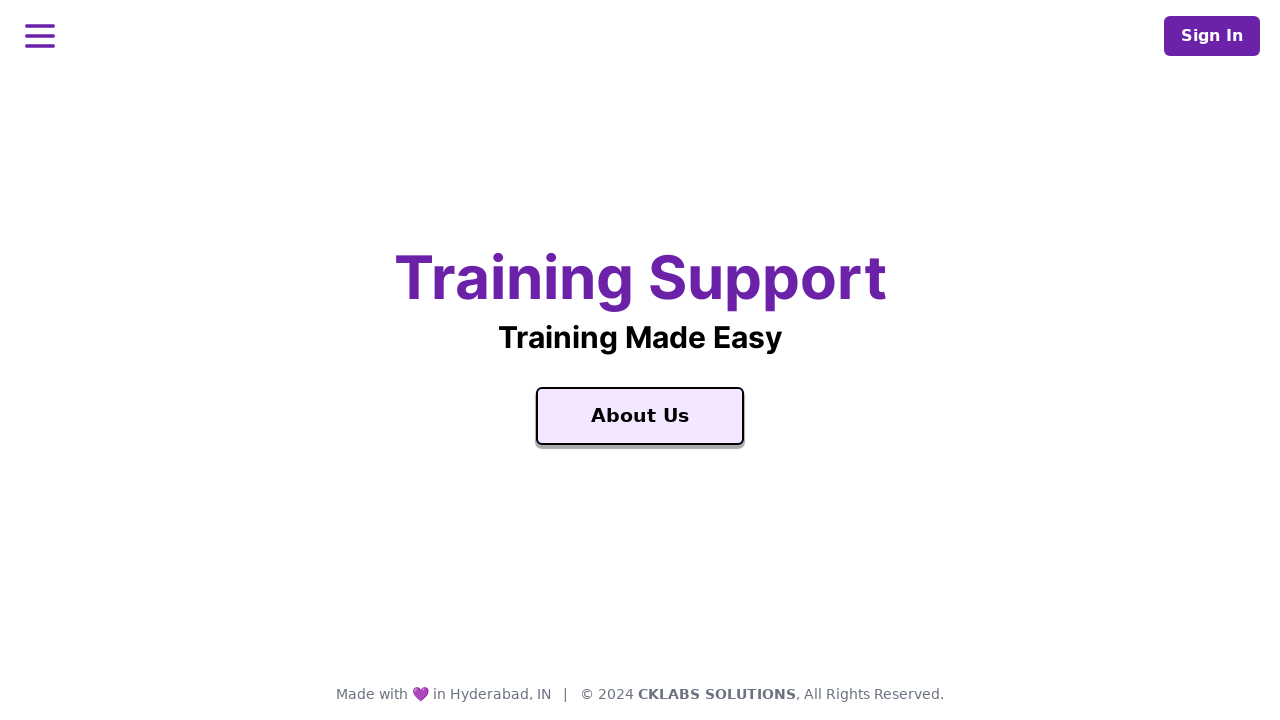

Clicked on the 'About Us' link at (640, 416) on text=About Us
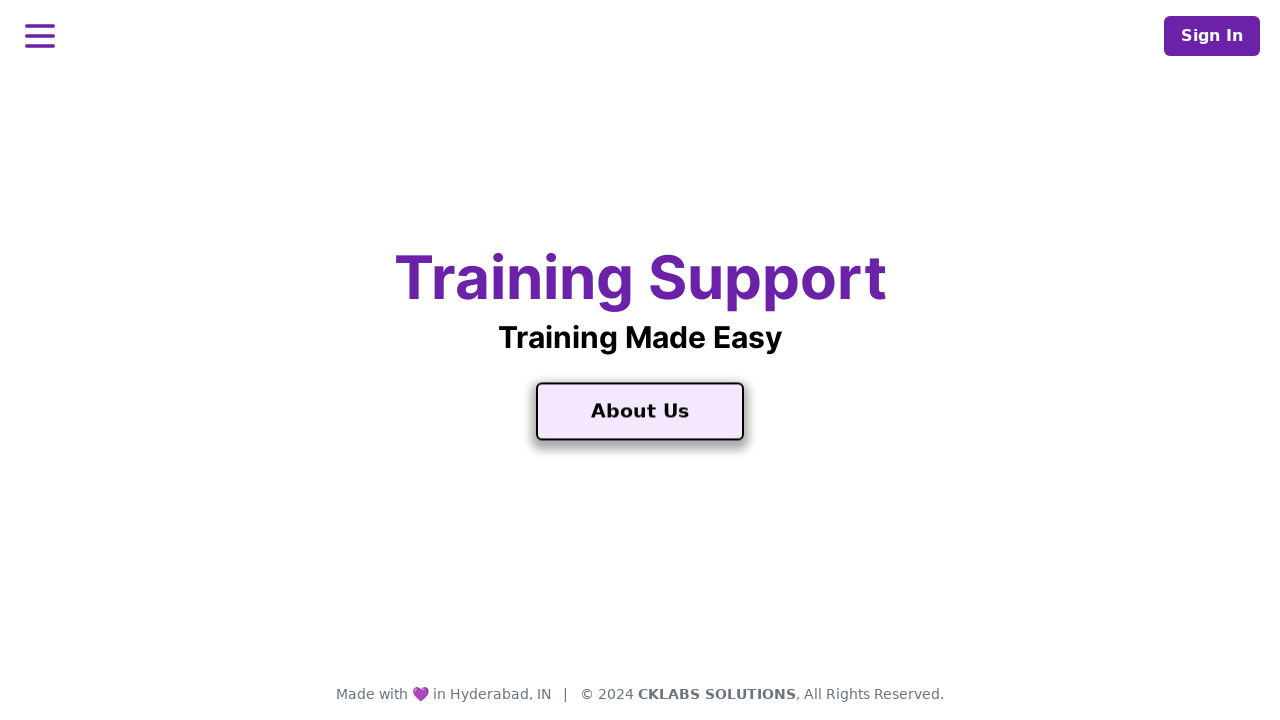

Page load completed after navigating to About Us
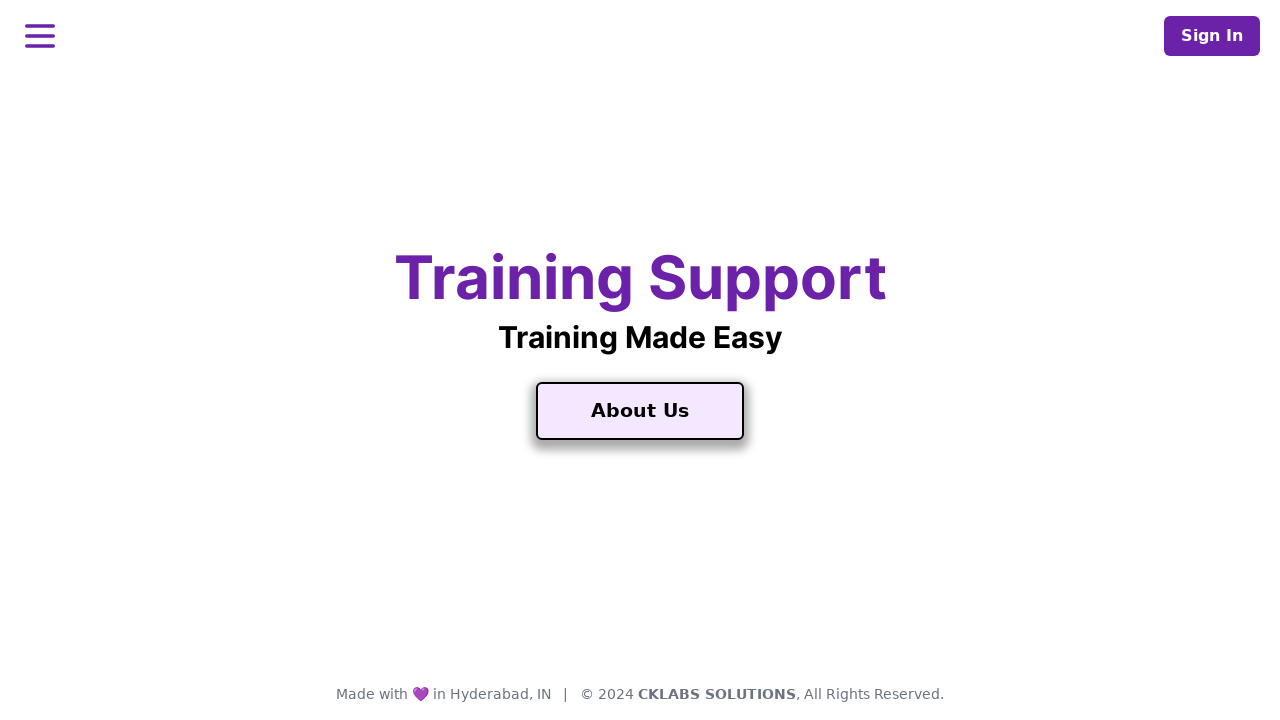

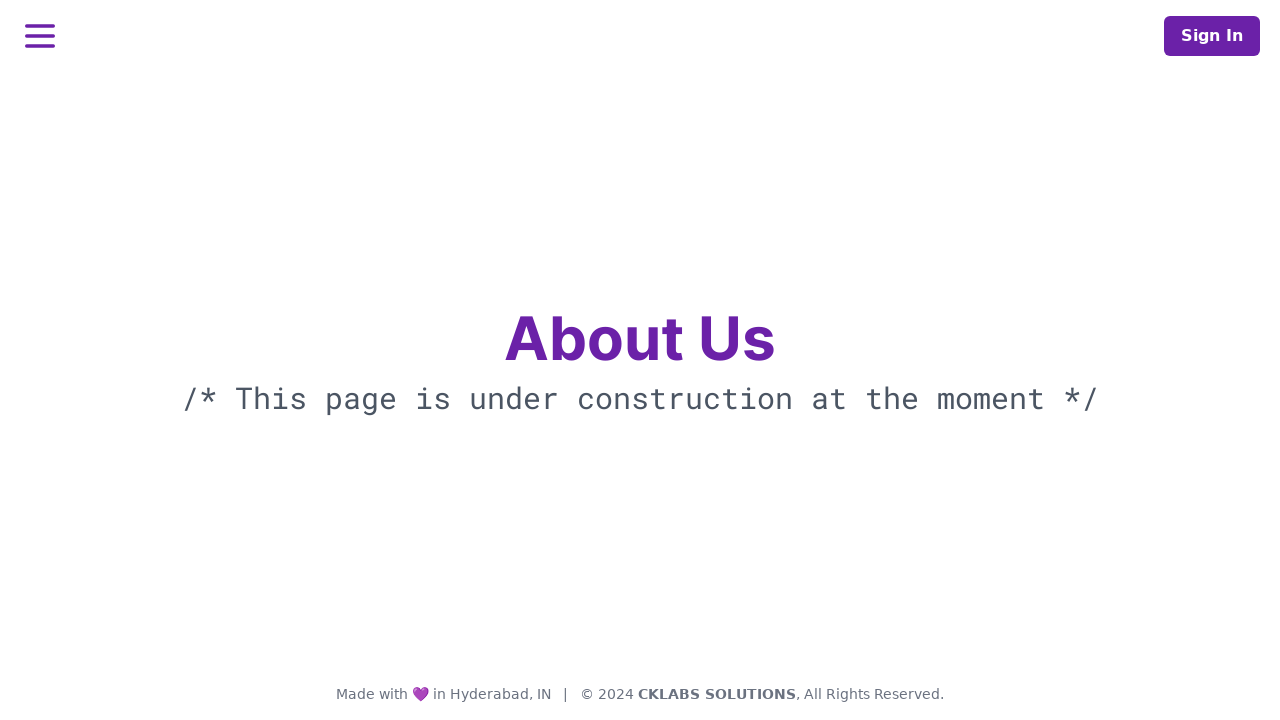